Tests popup window handling by clicking a link that opens a new window and retrieving window handles

Starting URL: https://omayo.blogspot.com

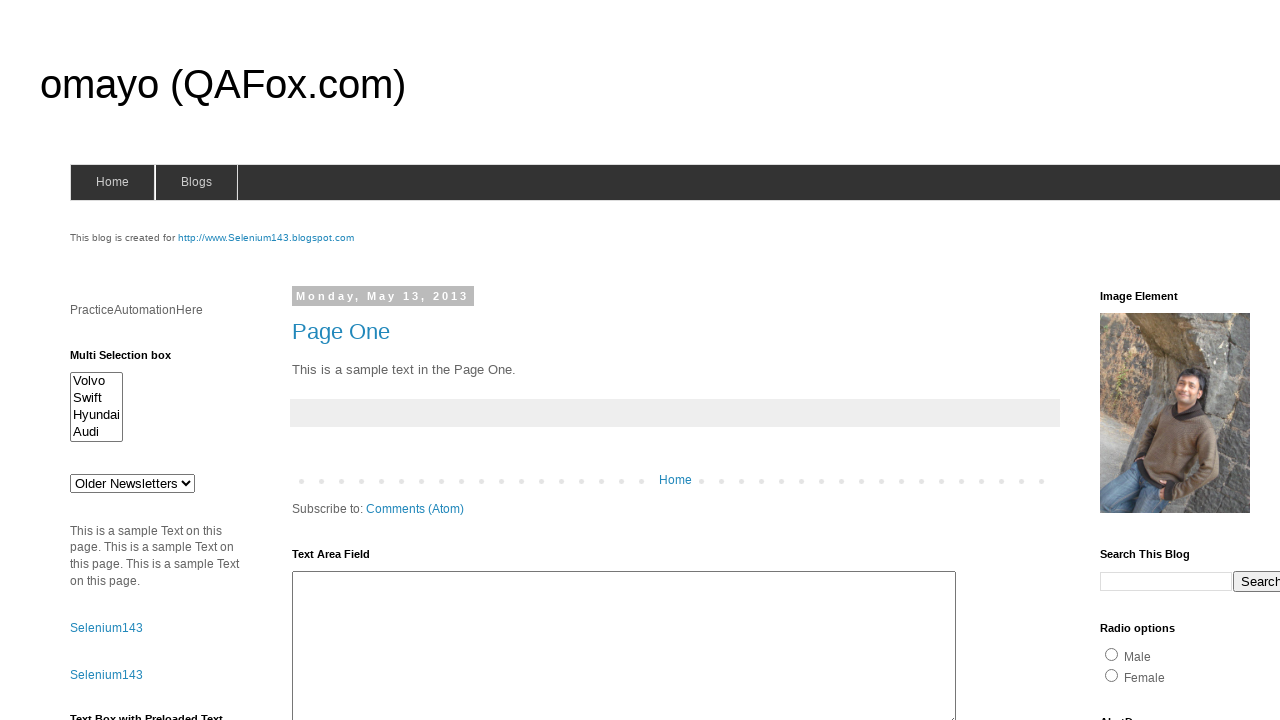

Clicked link to open popup window at (132, 360) on a:has-text('Open a popup window')
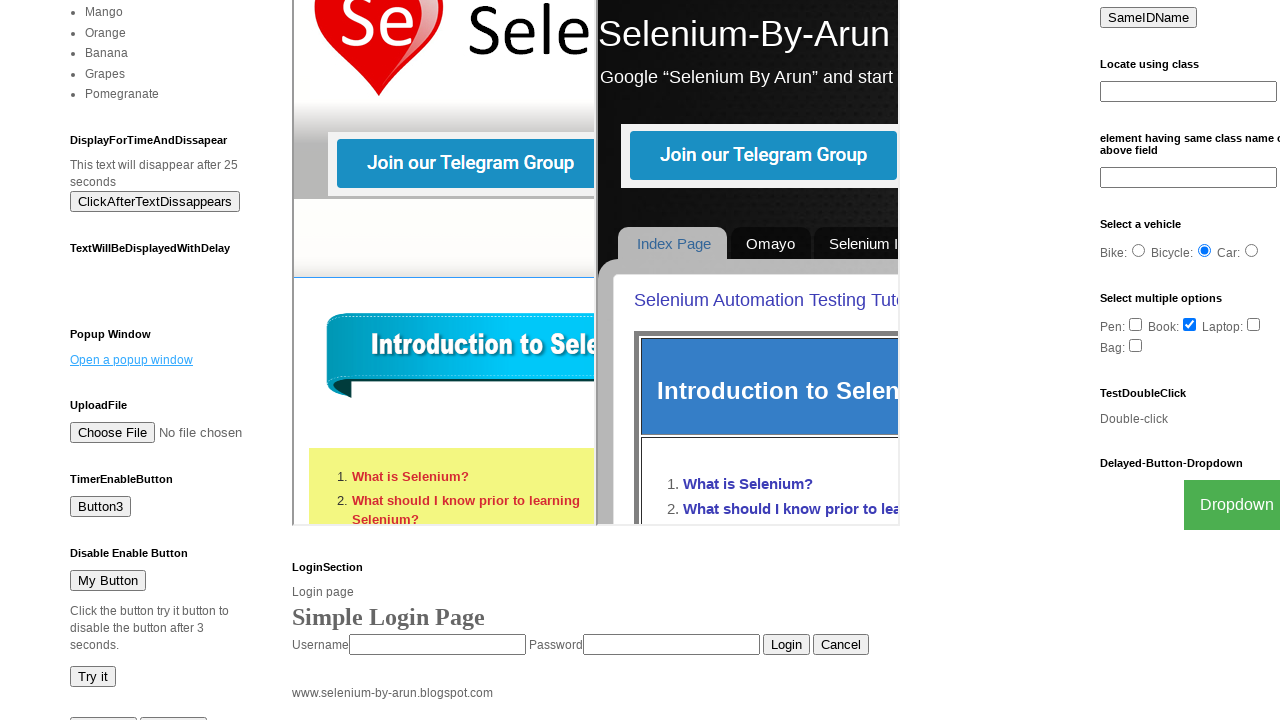

Waited for popup window to open
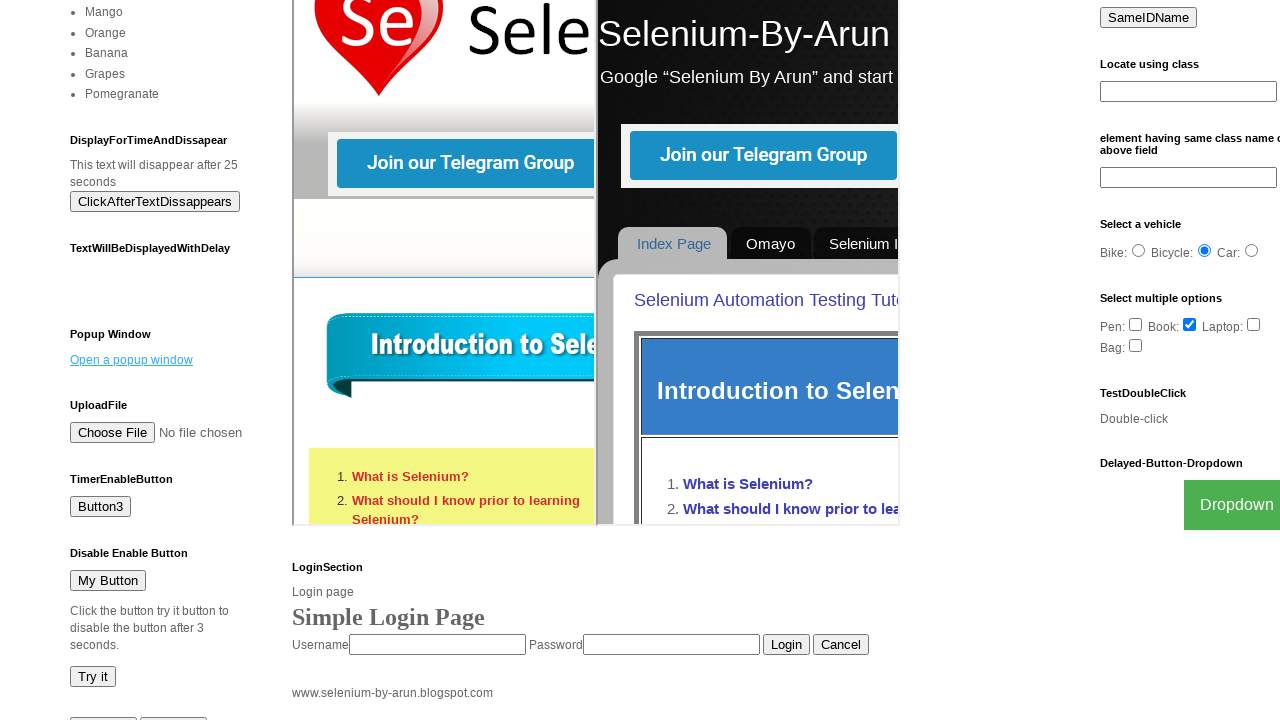

Retrieved all window handles - 2 windows open
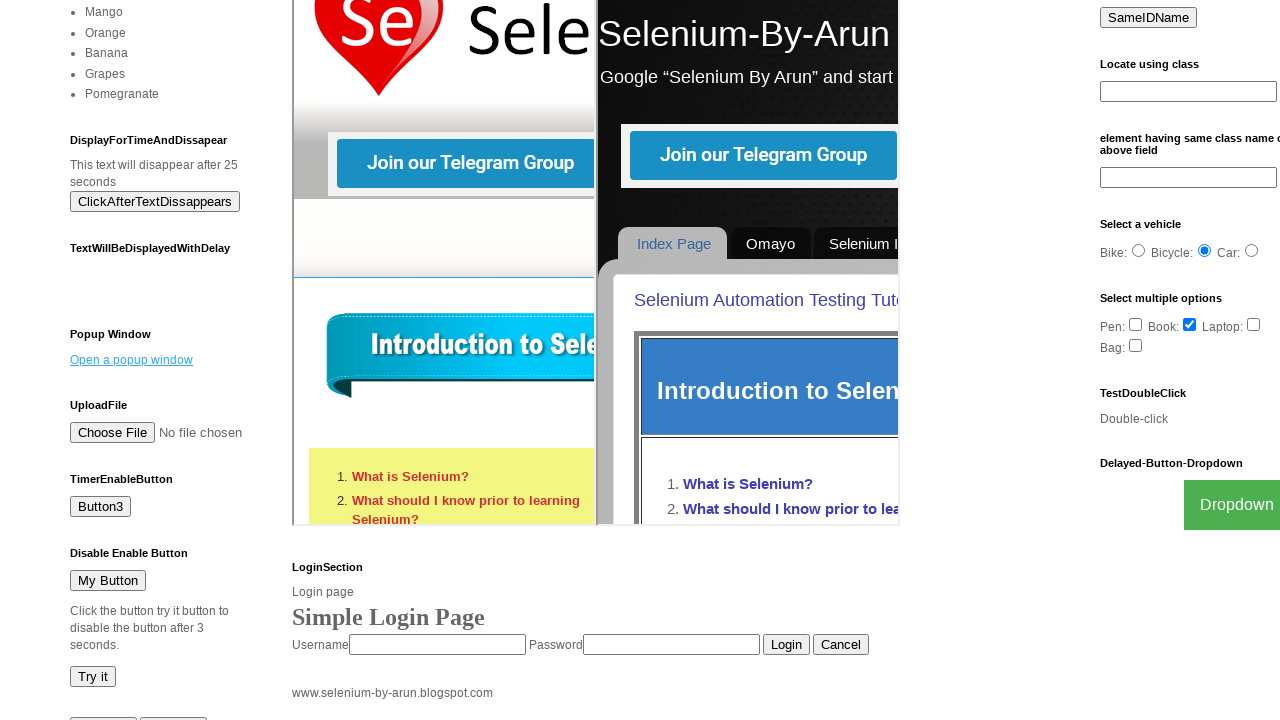

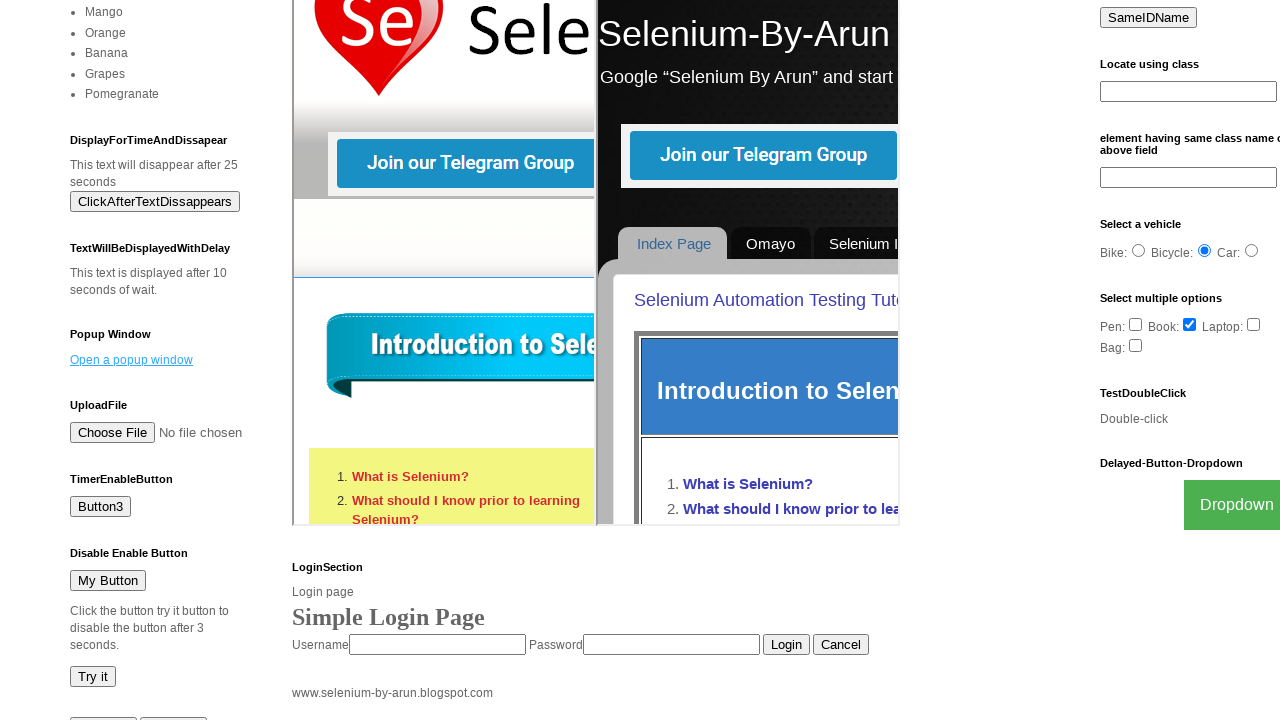